Tests marking all todo items as completed using the toggle-all checkbox

Starting URL: https://demo.playwright.dev/todomvc

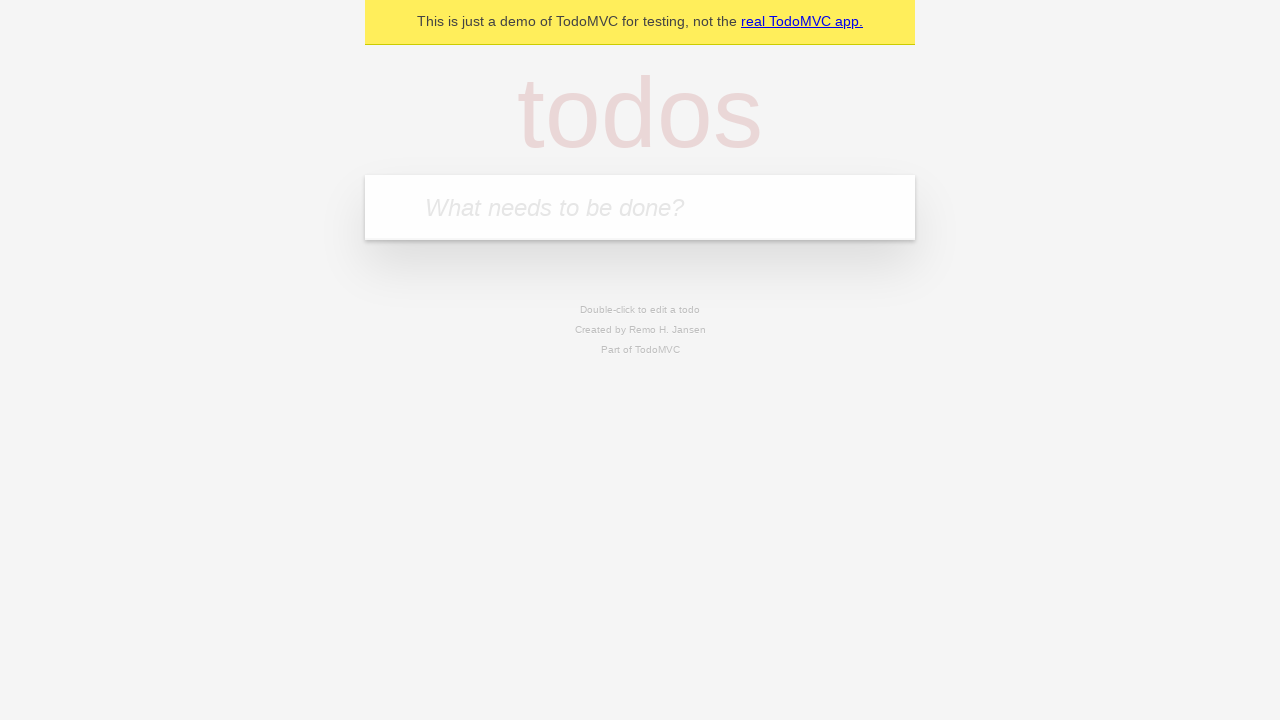

Filled new todo input with 'buy some cheese' on .new-todo
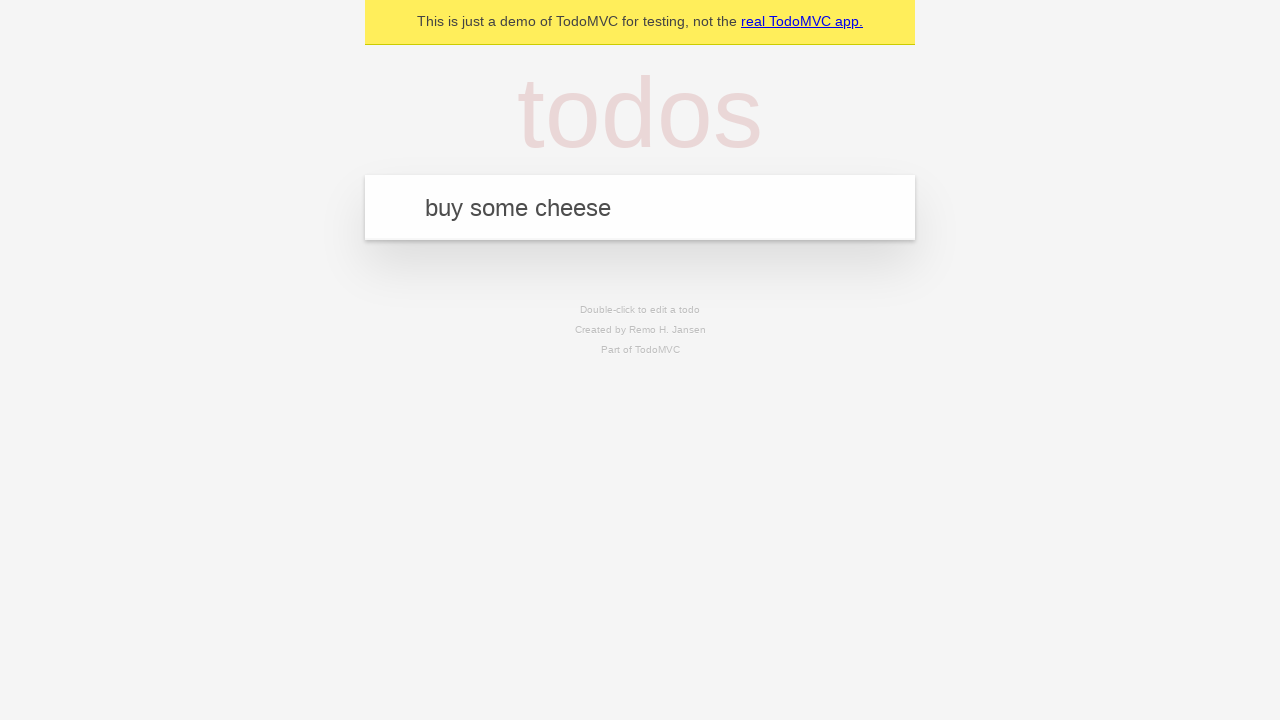

Pressed Enter to add first todo item on .new-todo
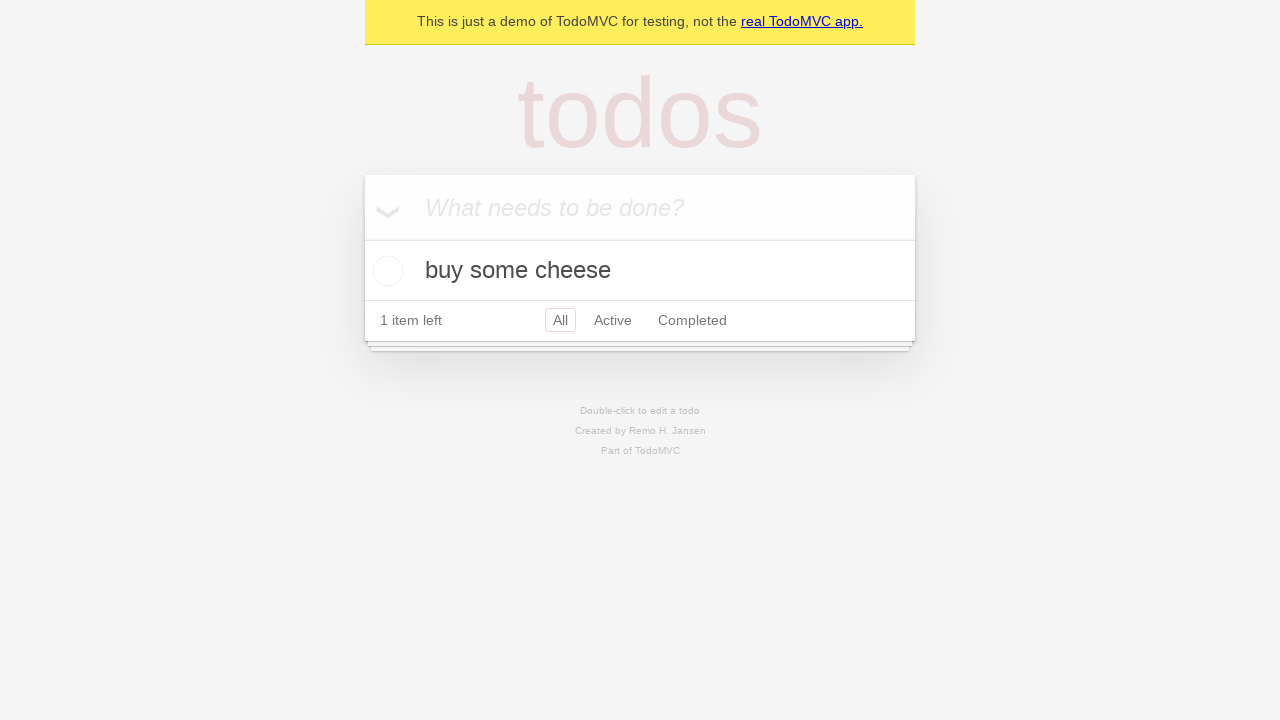

Filled new todo input with 'feed the cat' on .new-todo
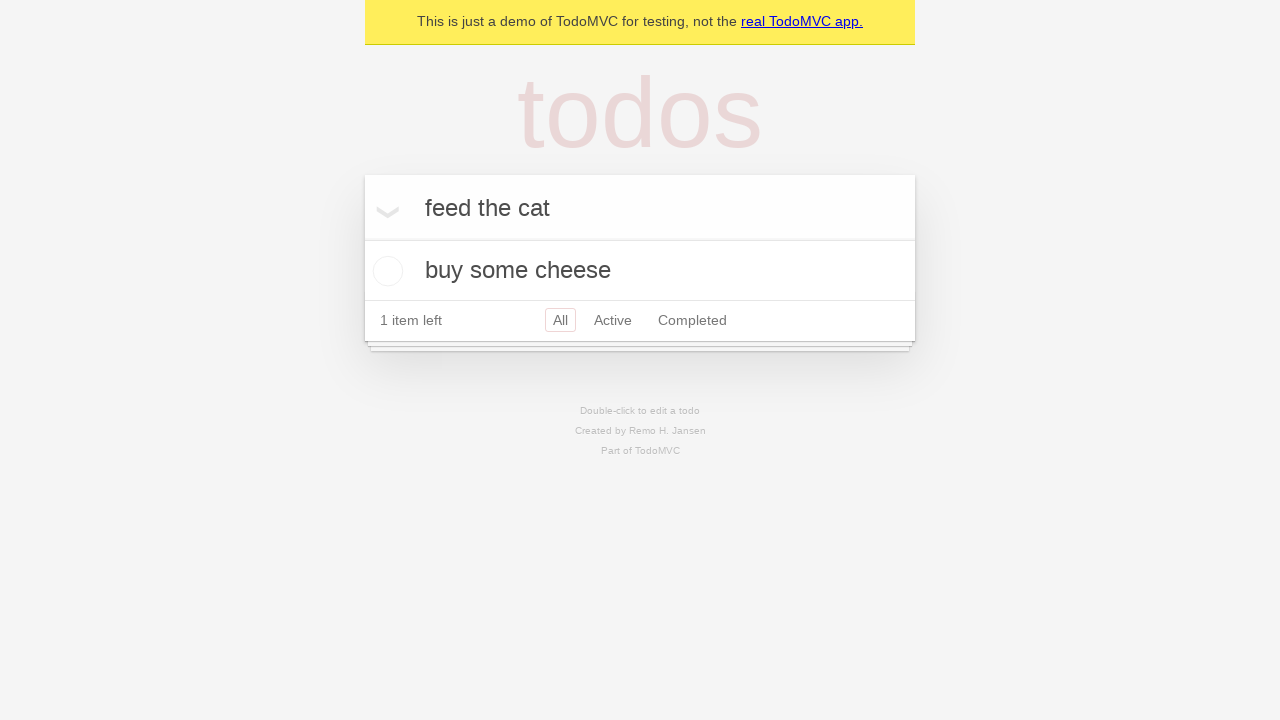

Pressed Enter to add second todo item on .new-todo
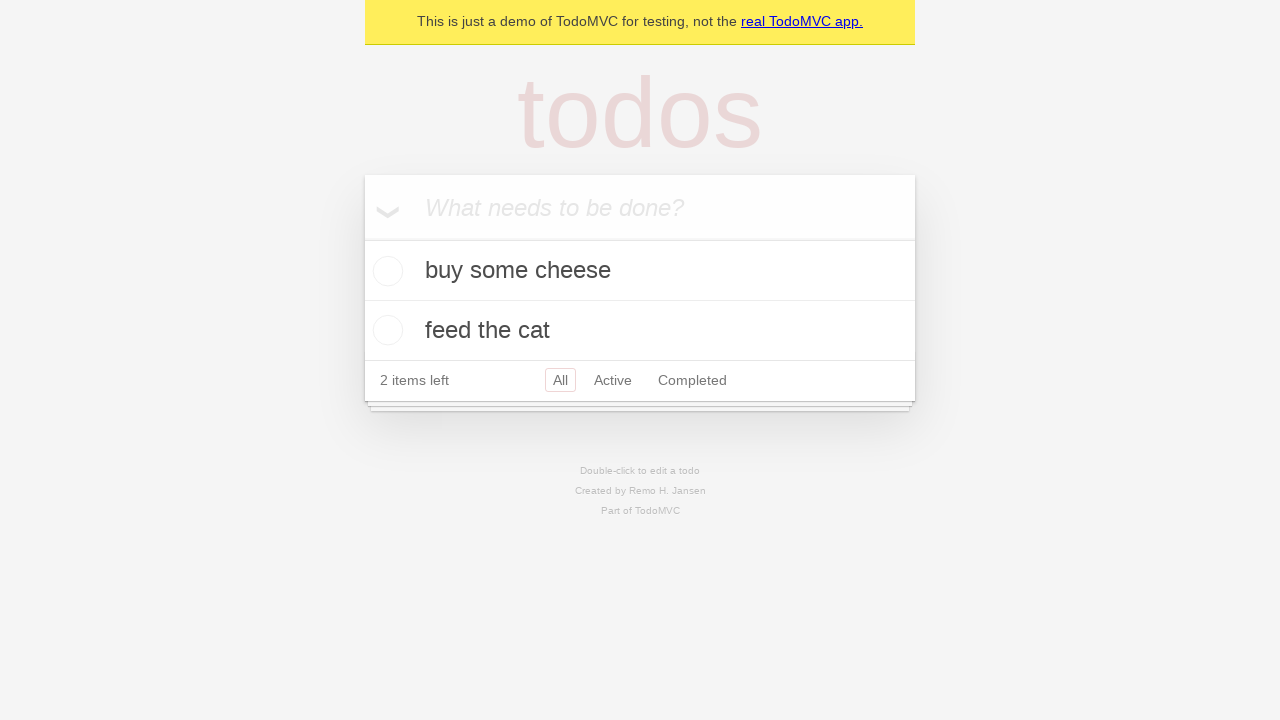

Filled new todo input with 'book a doctors appointment' on .new-todo
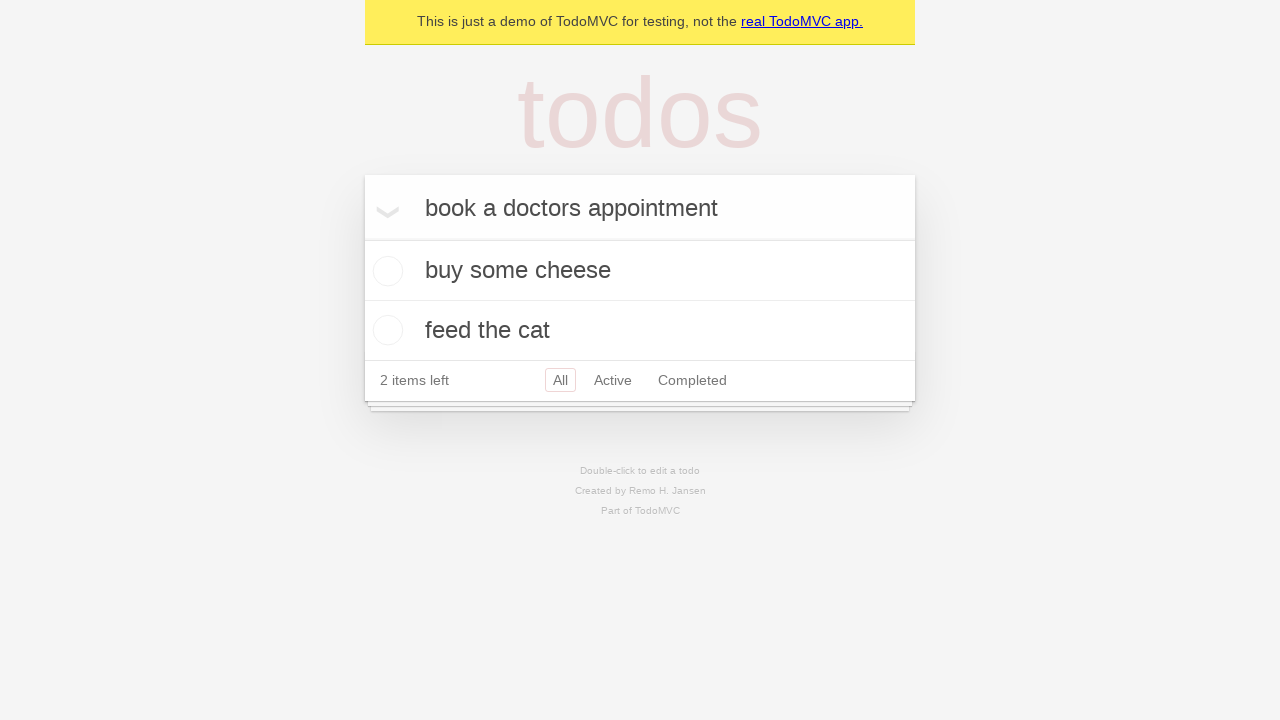

Pressed Enter to add third todo item on .new-todo
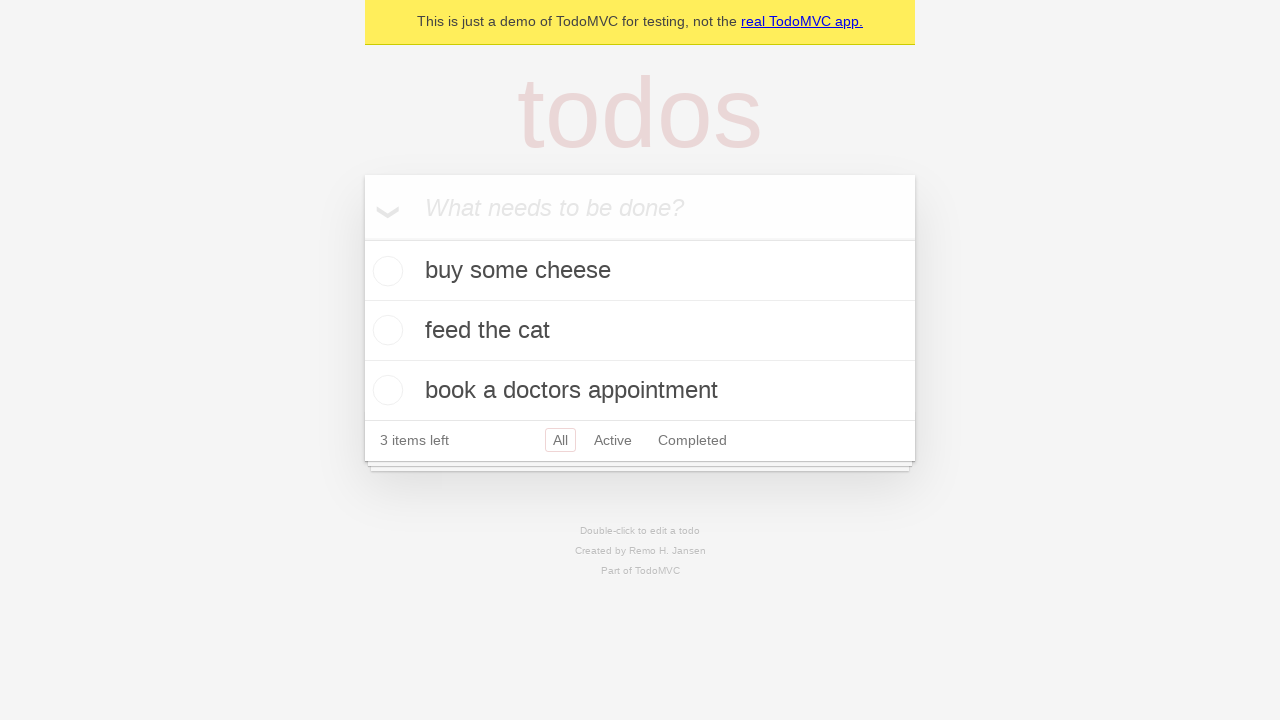

Waited for all three todo items to be added to the list
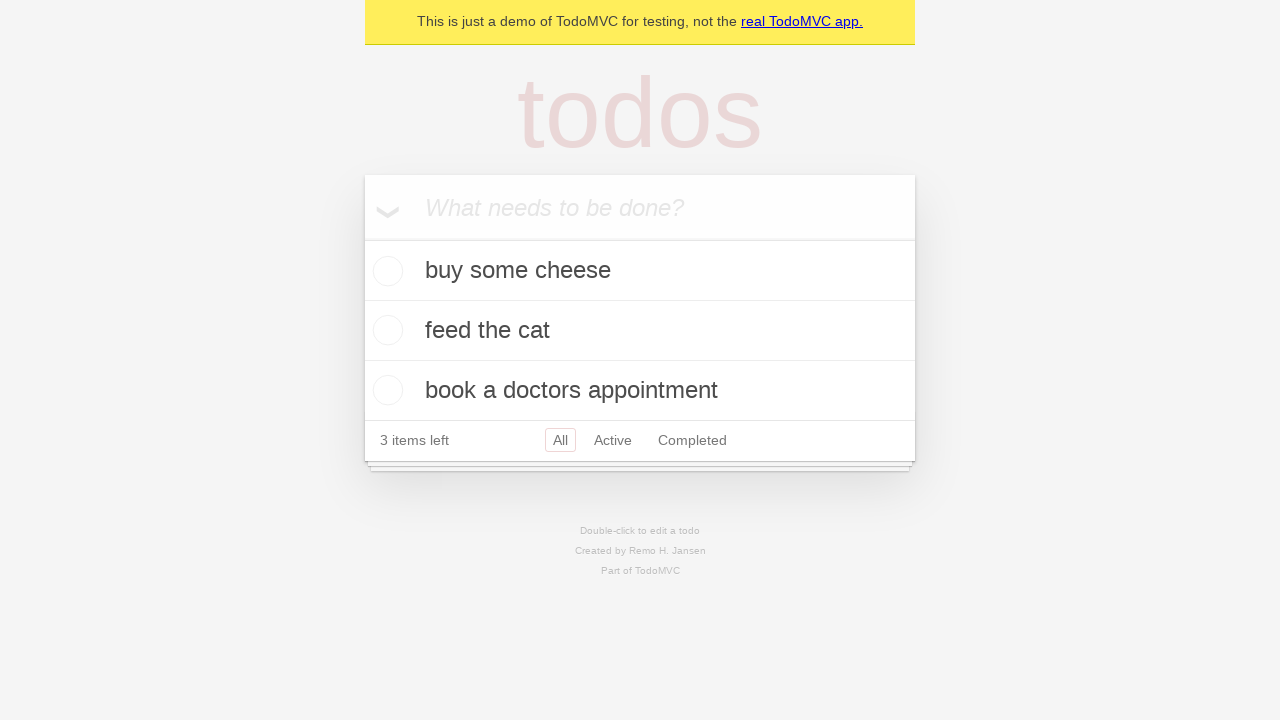

Clicked toggle-all checkbox to mark all items as completed at (362, 238) on .toggle-all
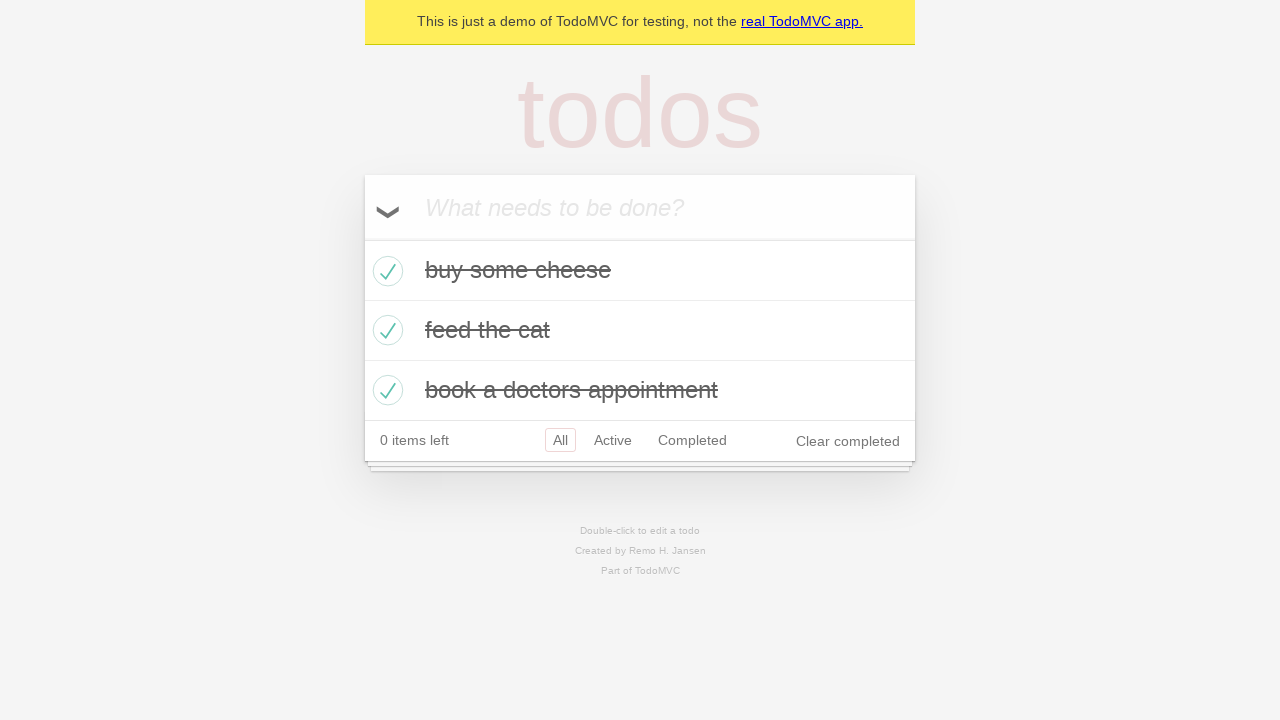

Waited for todo items to be marked as completed
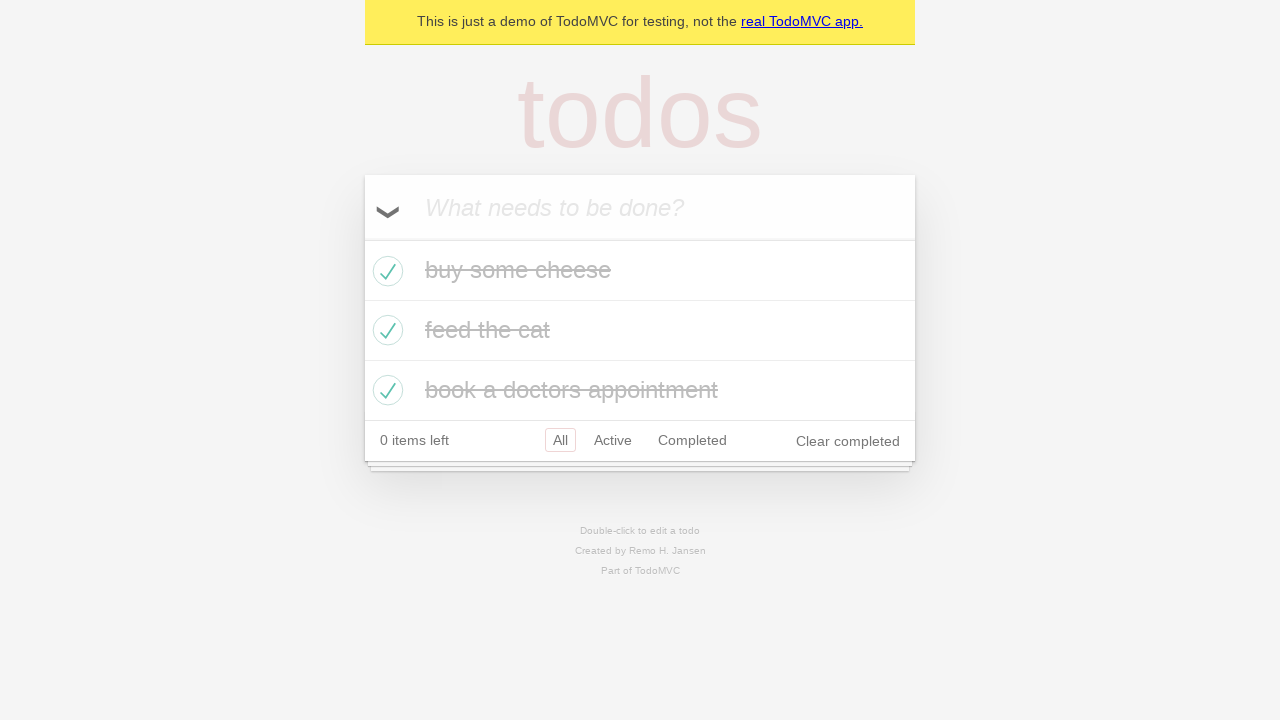

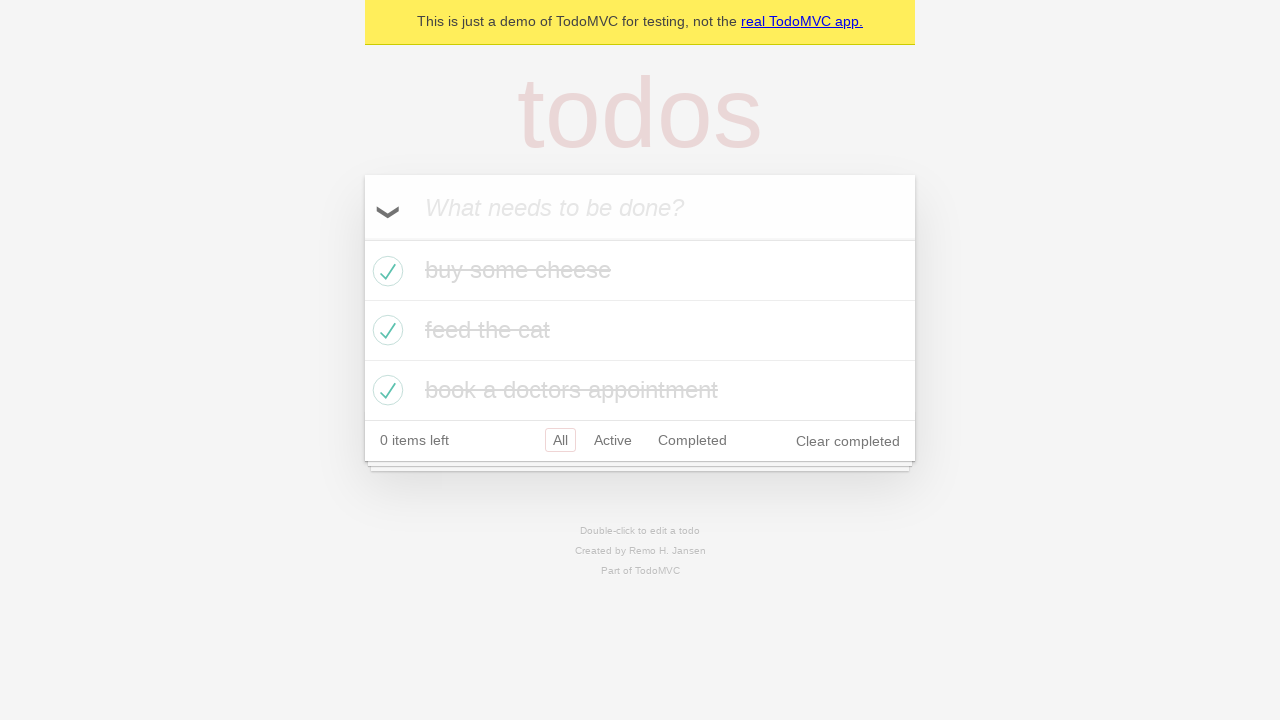